Right-clicks on the Downloads link on the Selenium website and then scrolls down the page using Page Down key presses

Starting URL: https://www.selenium.dev/

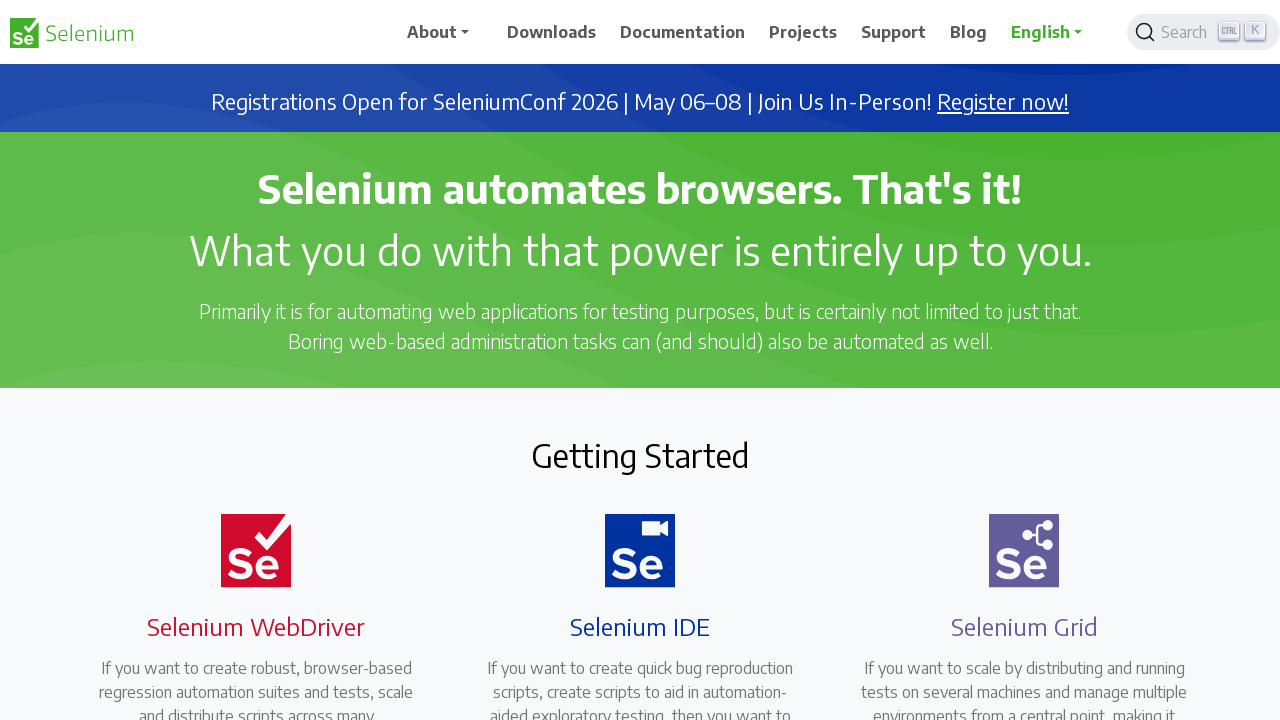

Right-clicked on the Downloads link at (552, 32) on xpath=//span[.='Downloads']
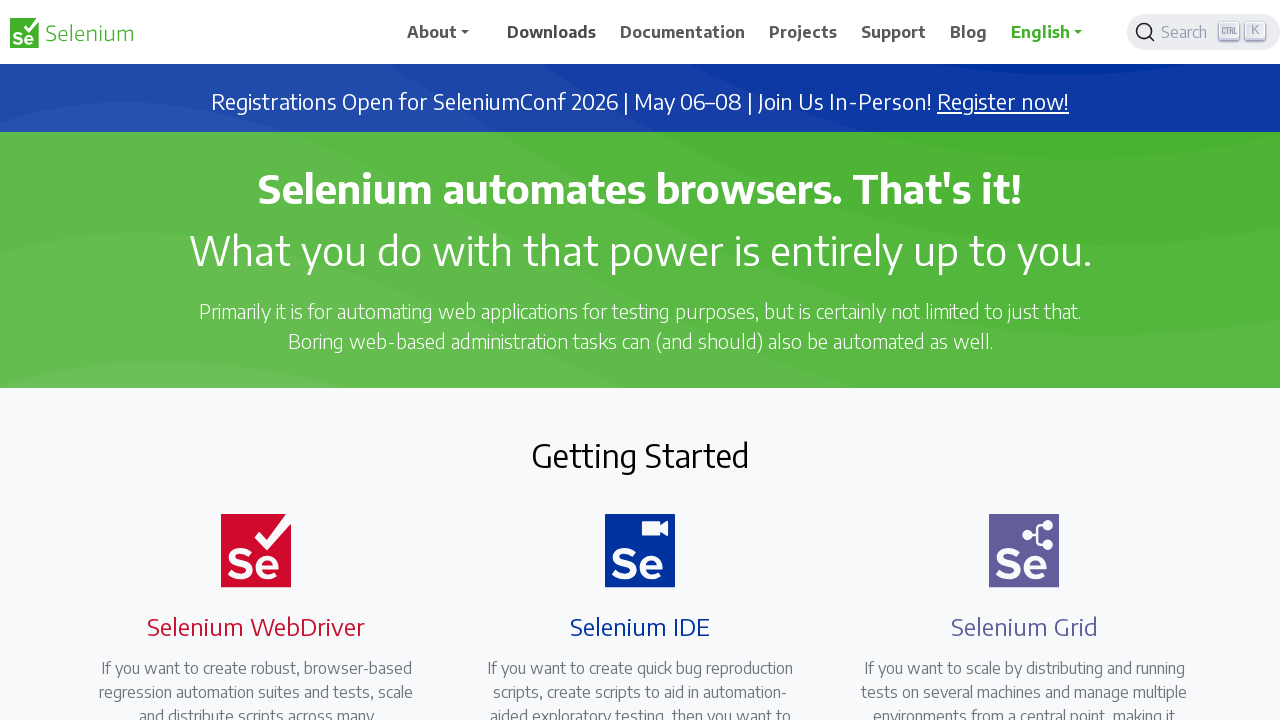

Pressed Page Down key to scroll down the page
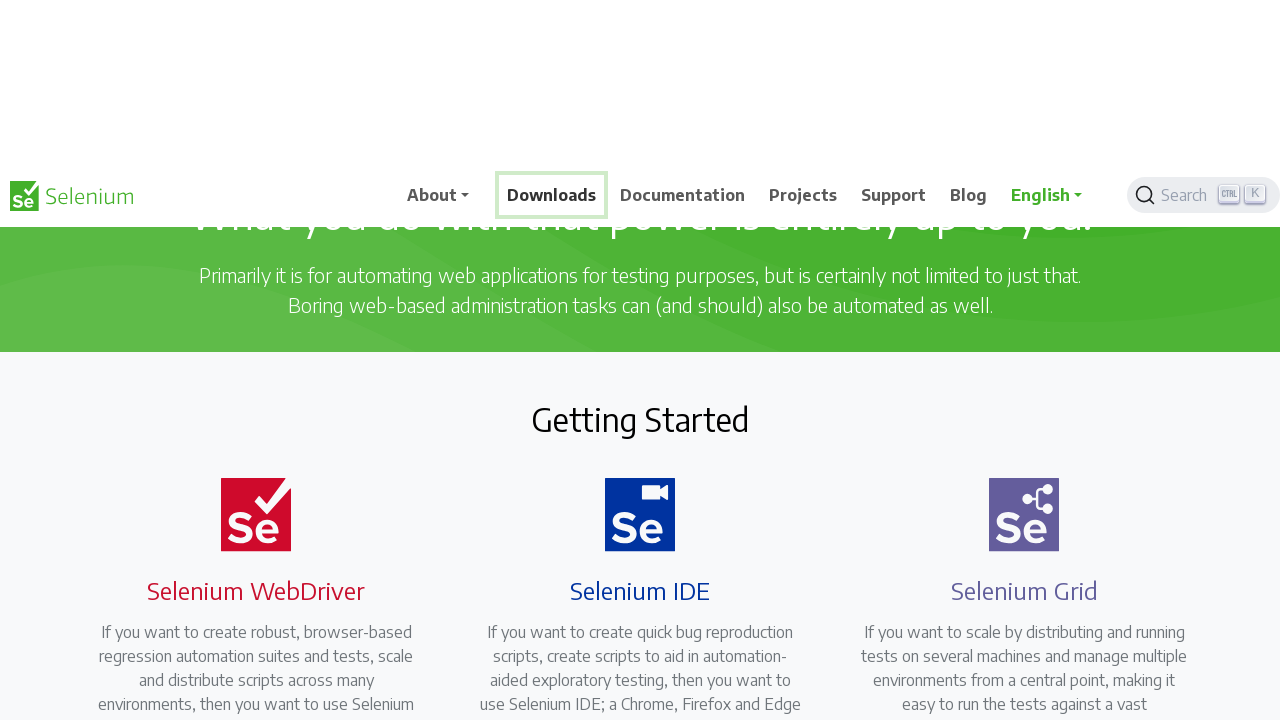

Pressed Page Down key to scroll down the page
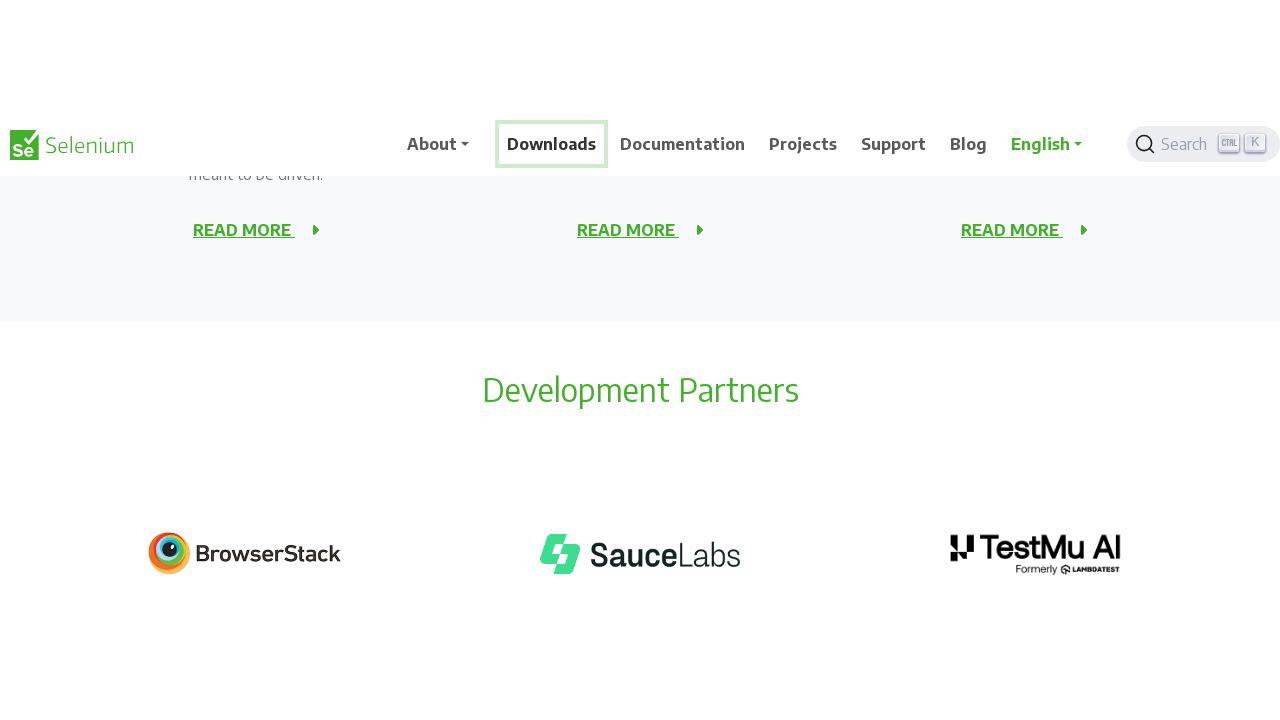

Pressed Page Down key to scroll down the page
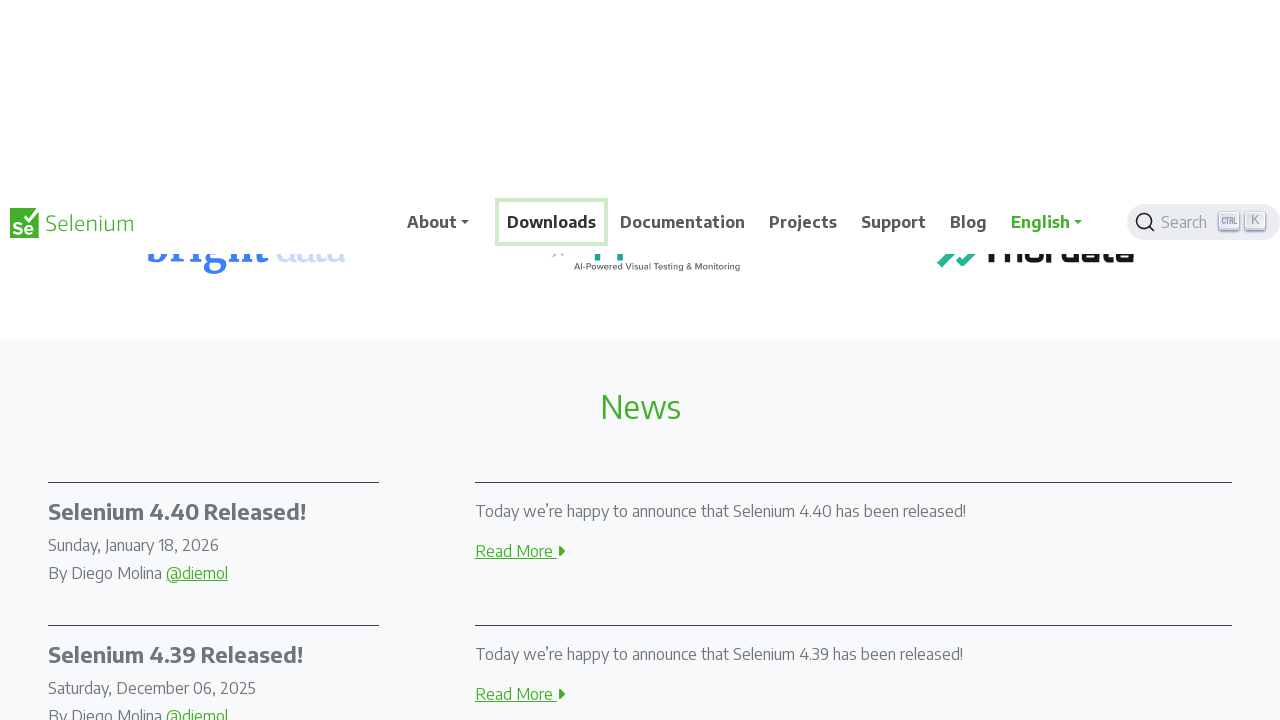

Pressed Page Down key to scroll down the page
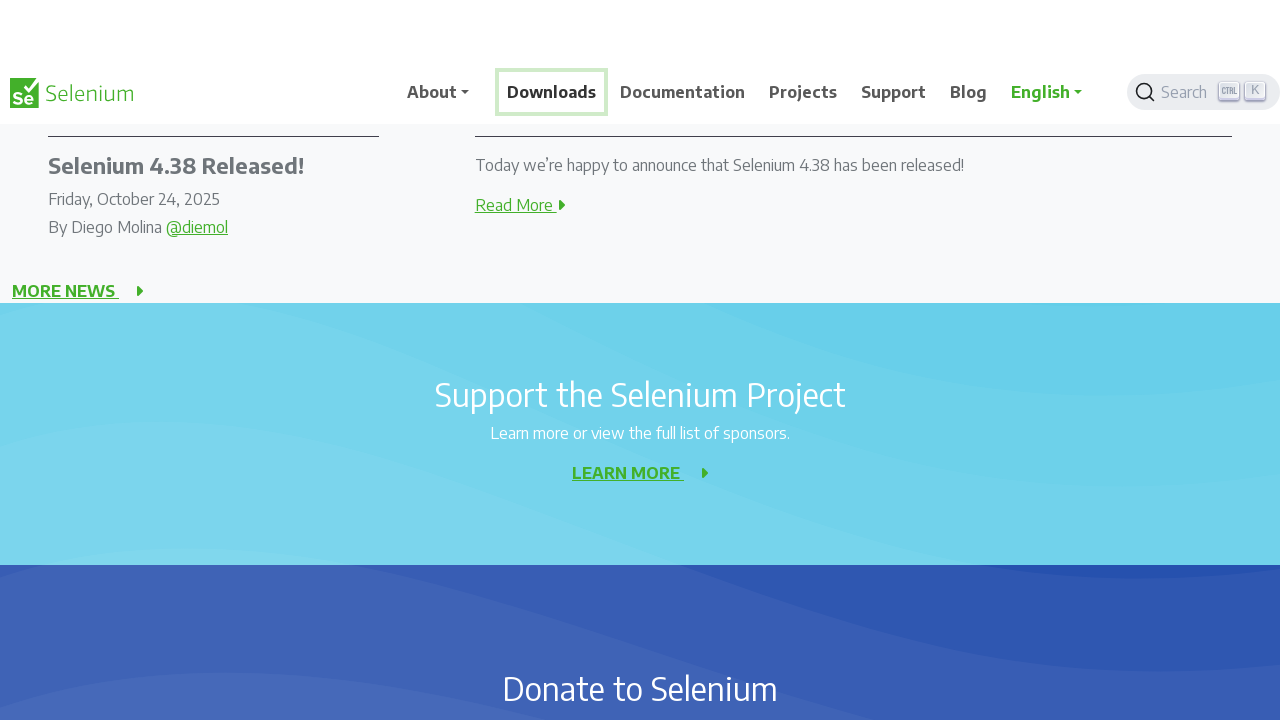

Pressed Page Down key to scroll down the page
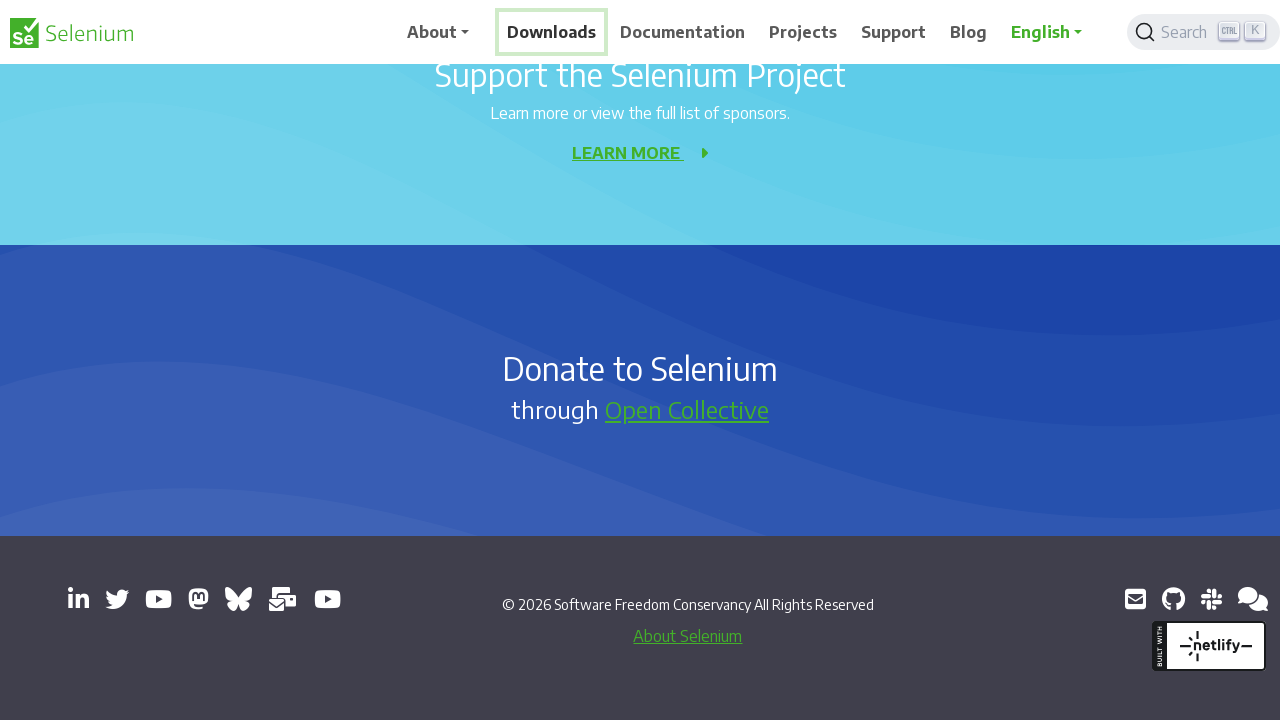

Pressed Page Down key to scroll down the page
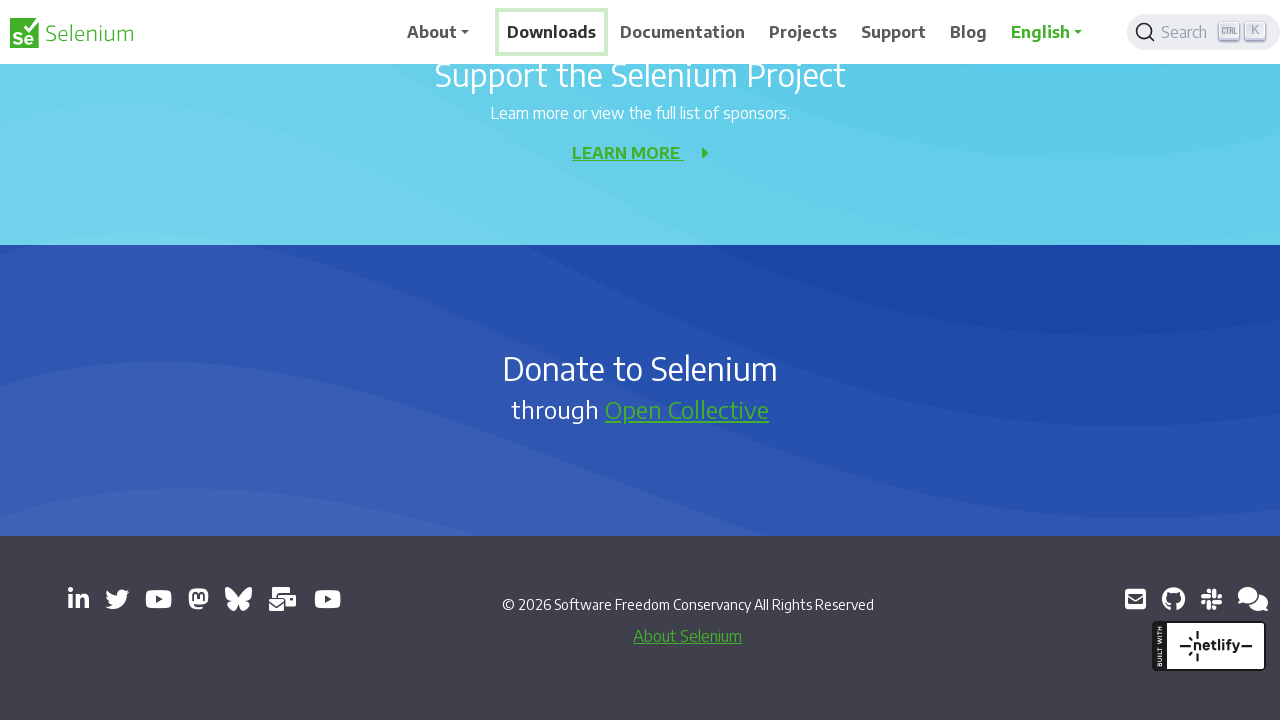

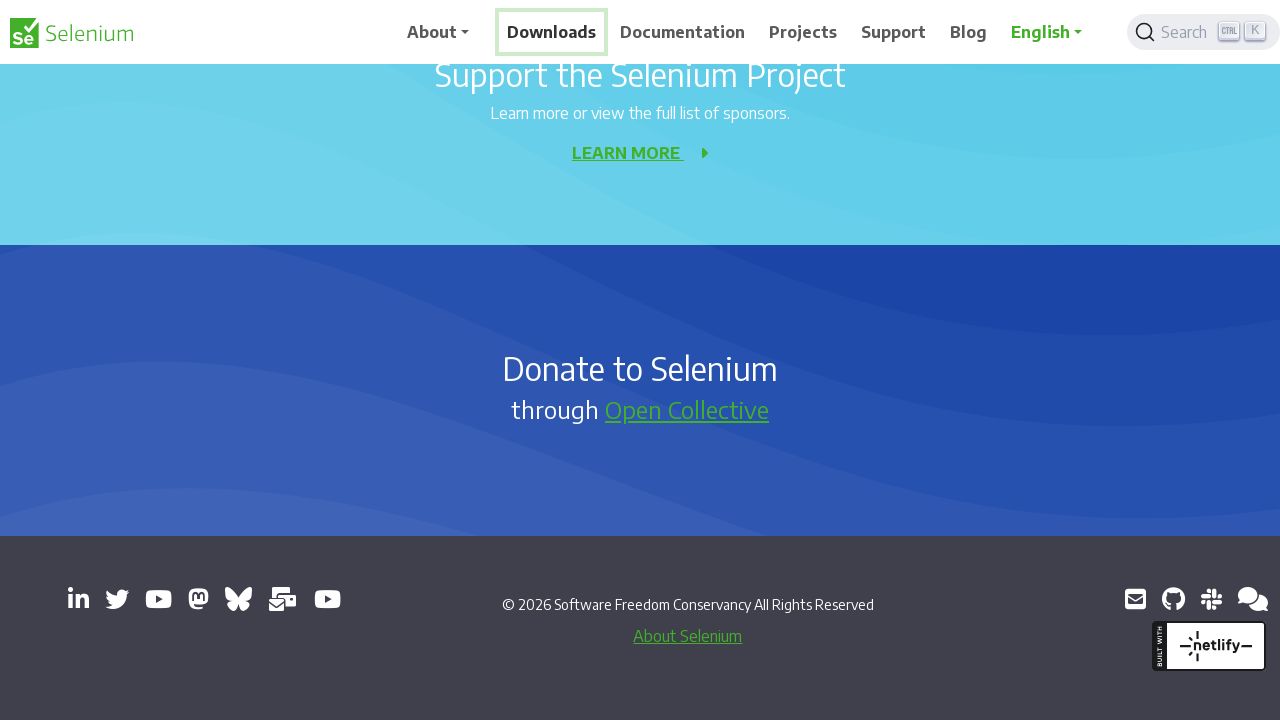